Tests marking all todo items as completed using the "Mark all as complete" checkbox.

Starting URL: https://demo.playwright.dev/todomvc

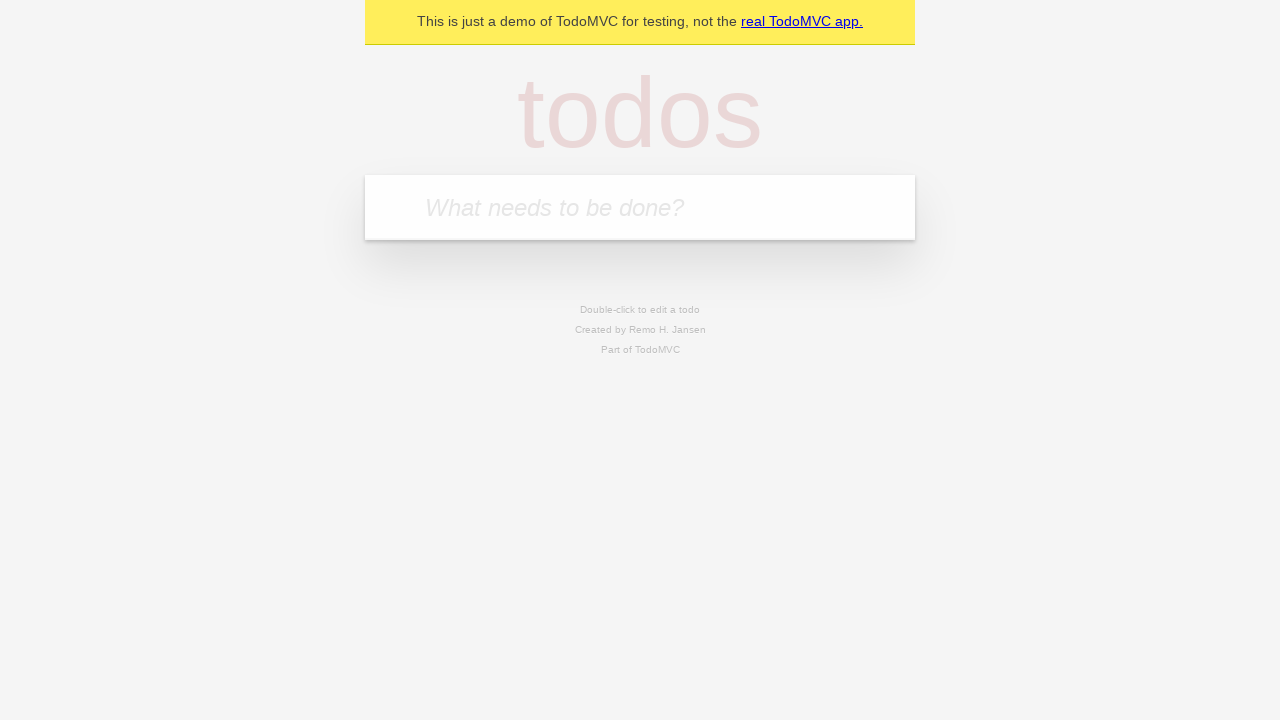

Filled new todo input with 'buy some cheese' on internal:attr=[placeholder="What needs to be done?"i]
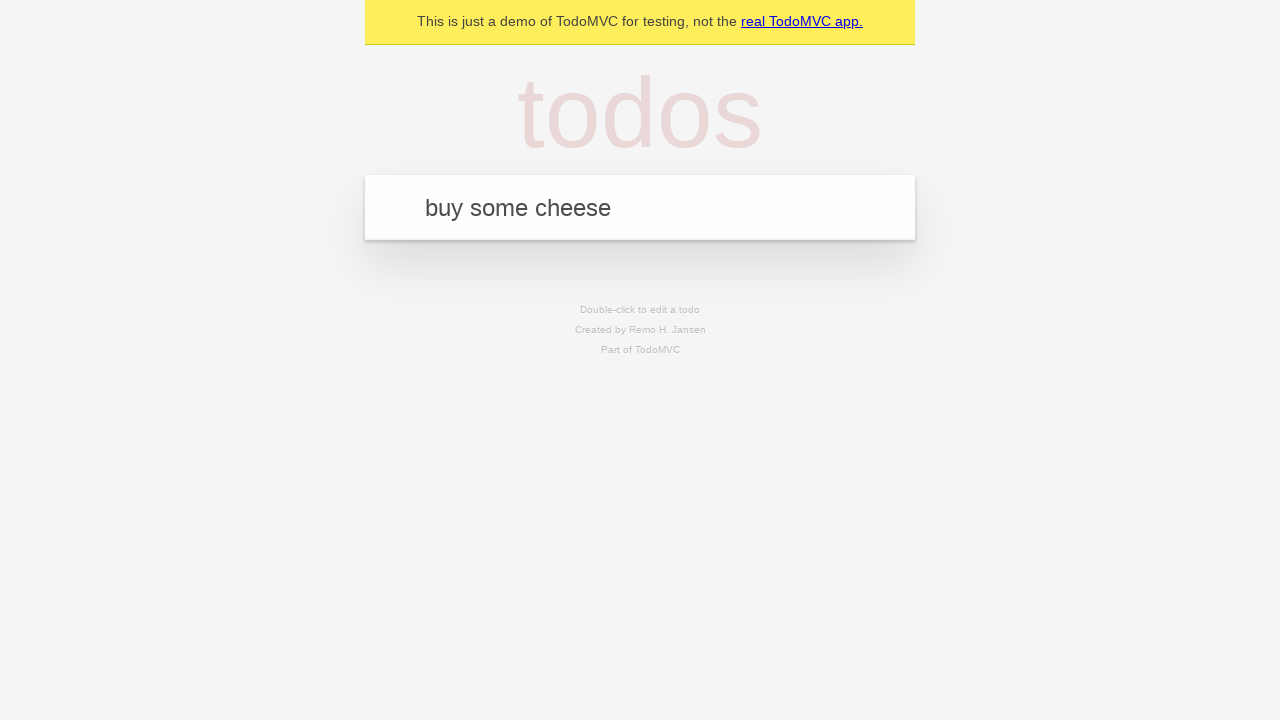

Pressed Enter to add 'buy some cheese' to todo list on internal:attr=[placeholder="What needs to be done?"i]
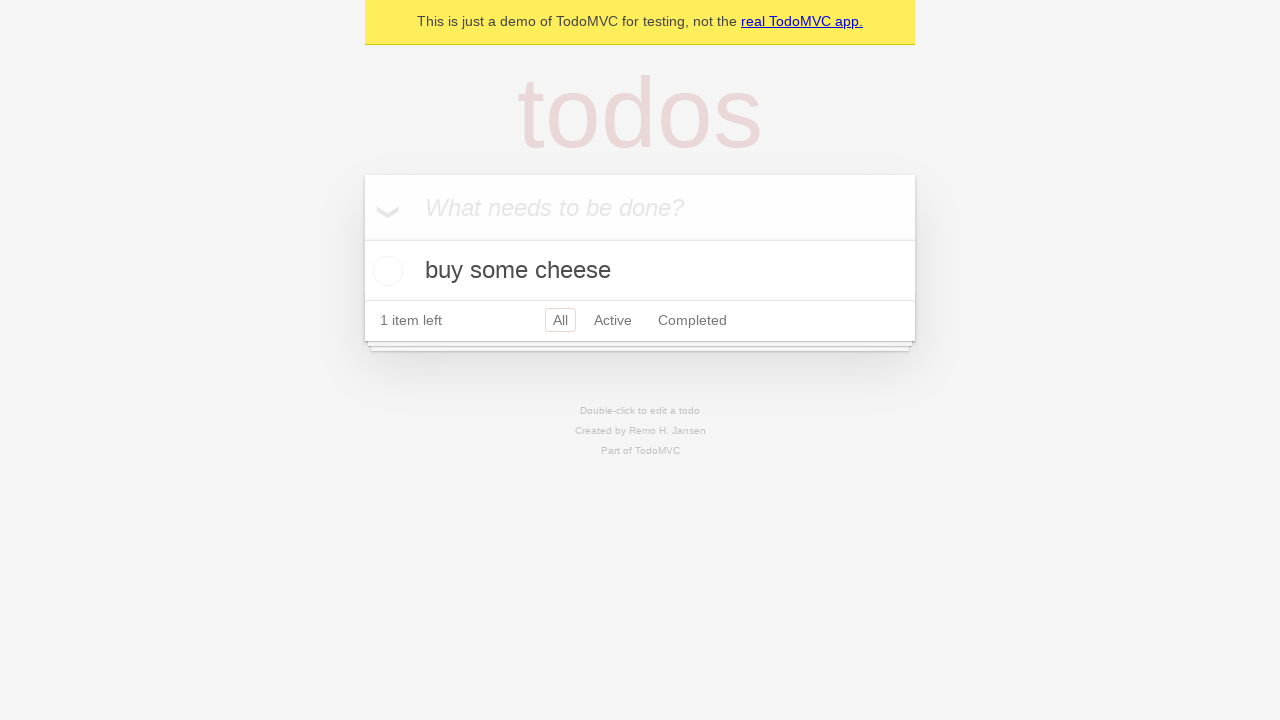

Filled new todo input with 'feed the cat' on internal:attr=[placeholder="What needs to be done?"i]
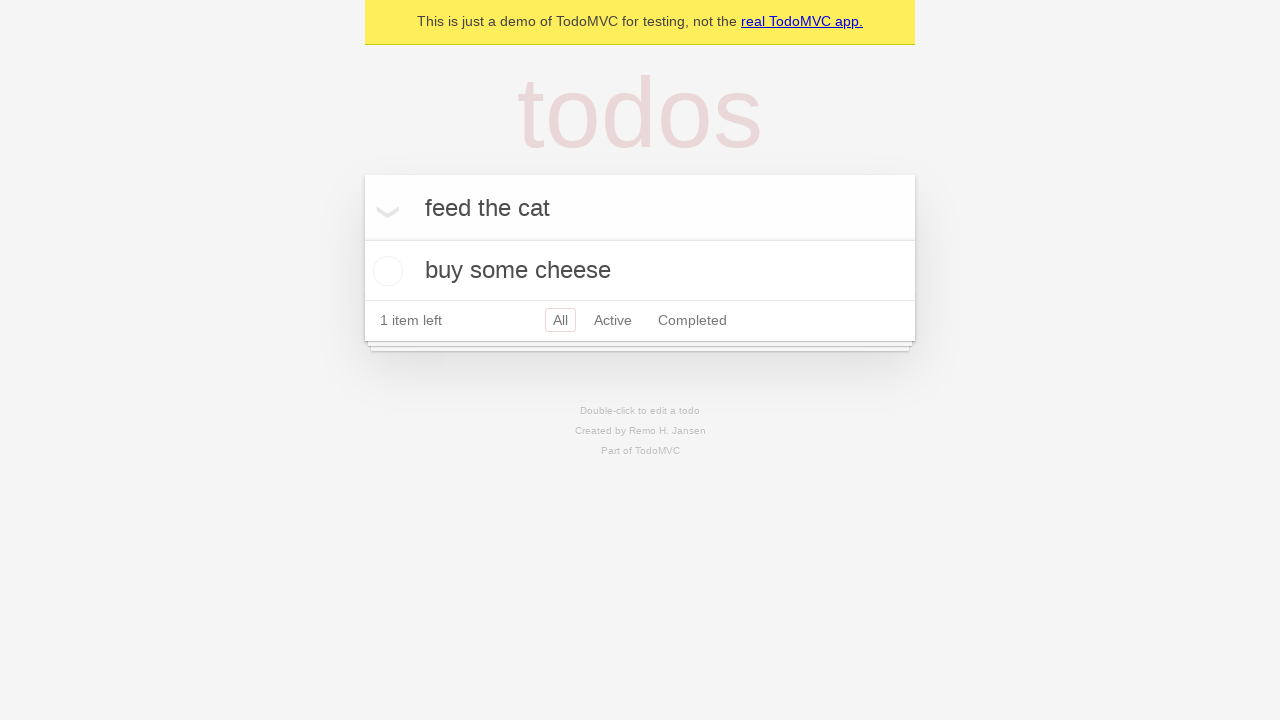

Pressed Enter to add 'feed the cat' to todo list on internal:attr=[placeholder="What needs to be done?"i]
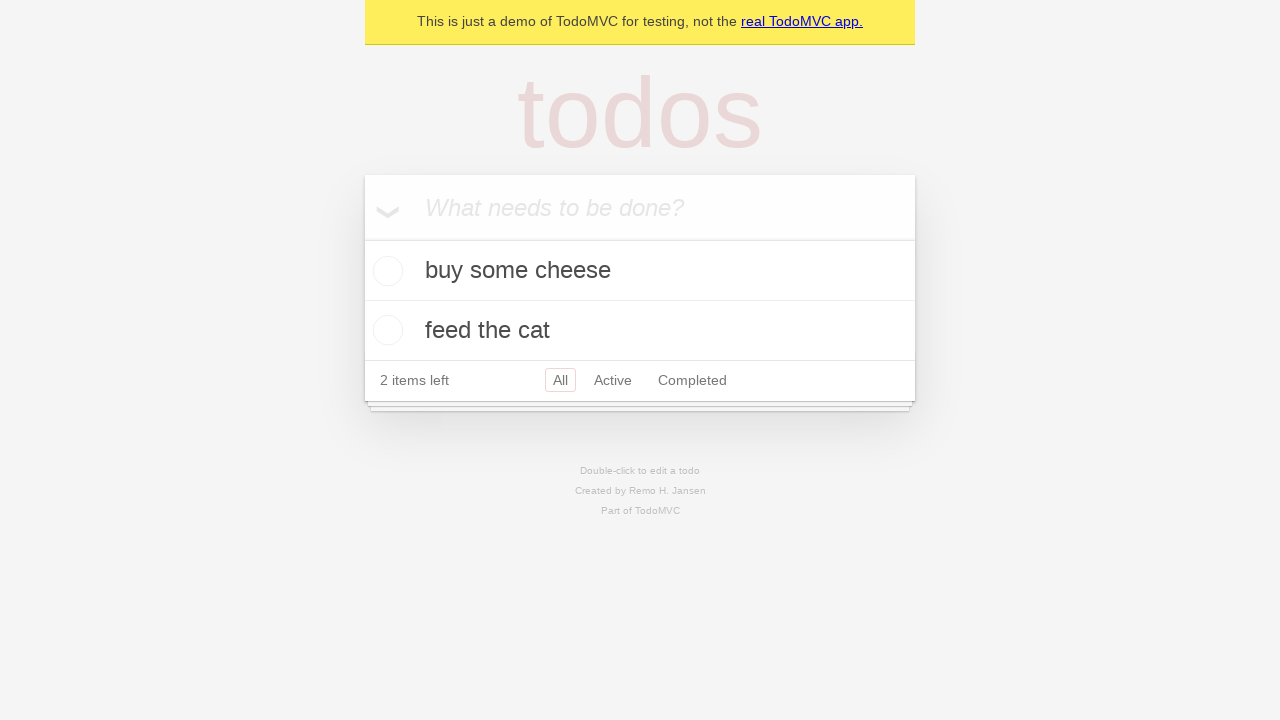

Filled new todo input with 'book a doctors appointment' on internal:attr=[placeholder="What needs to be done?"i]
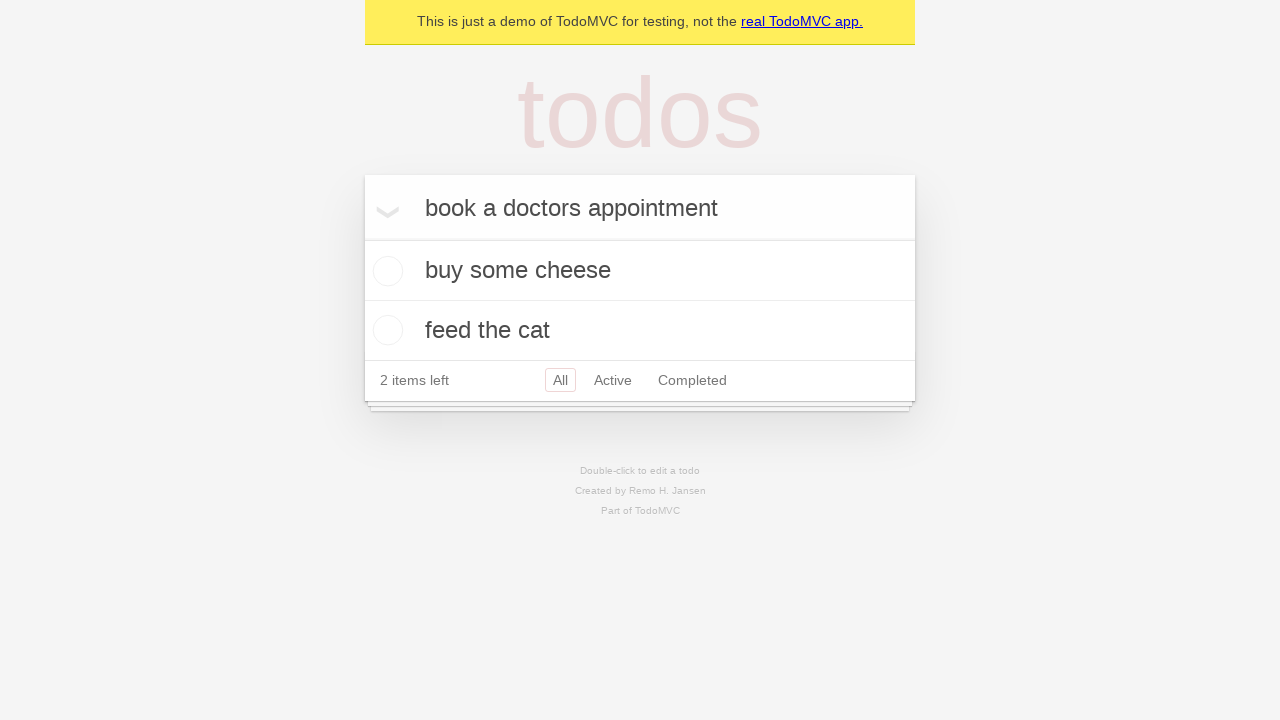

Pressed Enter to add 'book a doctors appointment' to todo list on internal:attr=[placeholder="What needs to be done?"i]
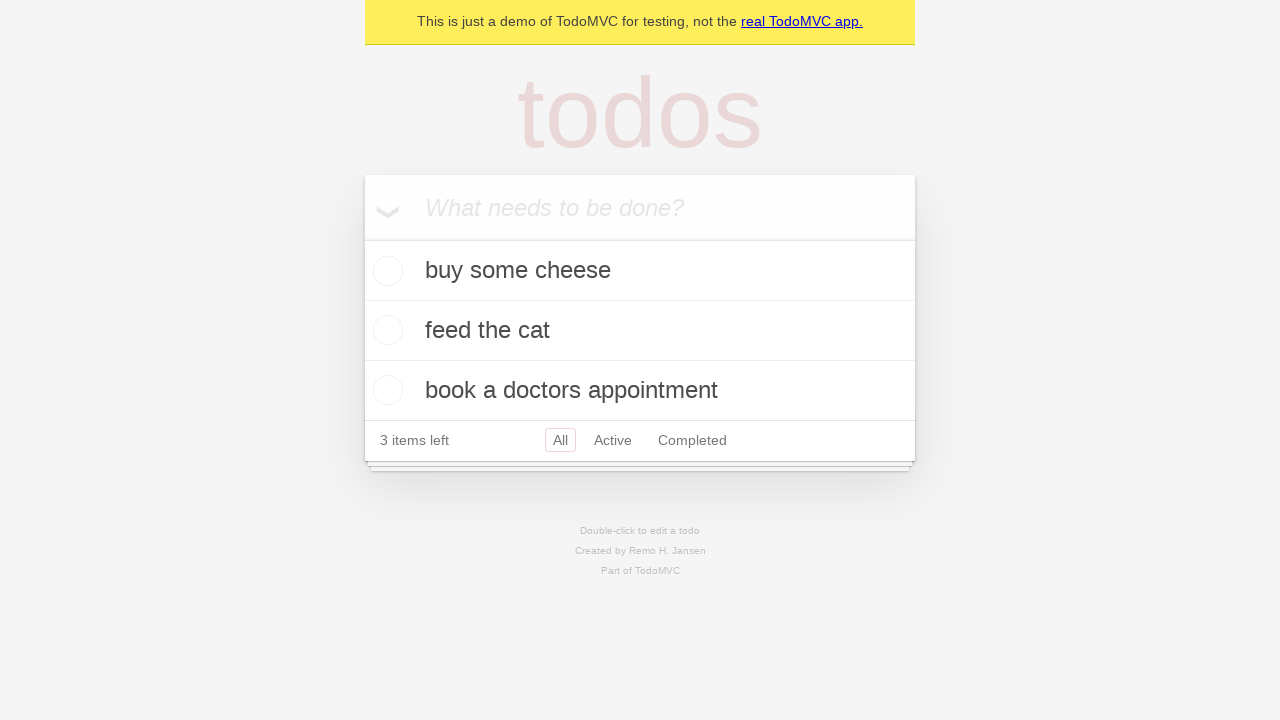

Checked 'Mark all as complete' checkbox to mark all todos as completed at (362, 238) on internal:label="Mark all as complete"i
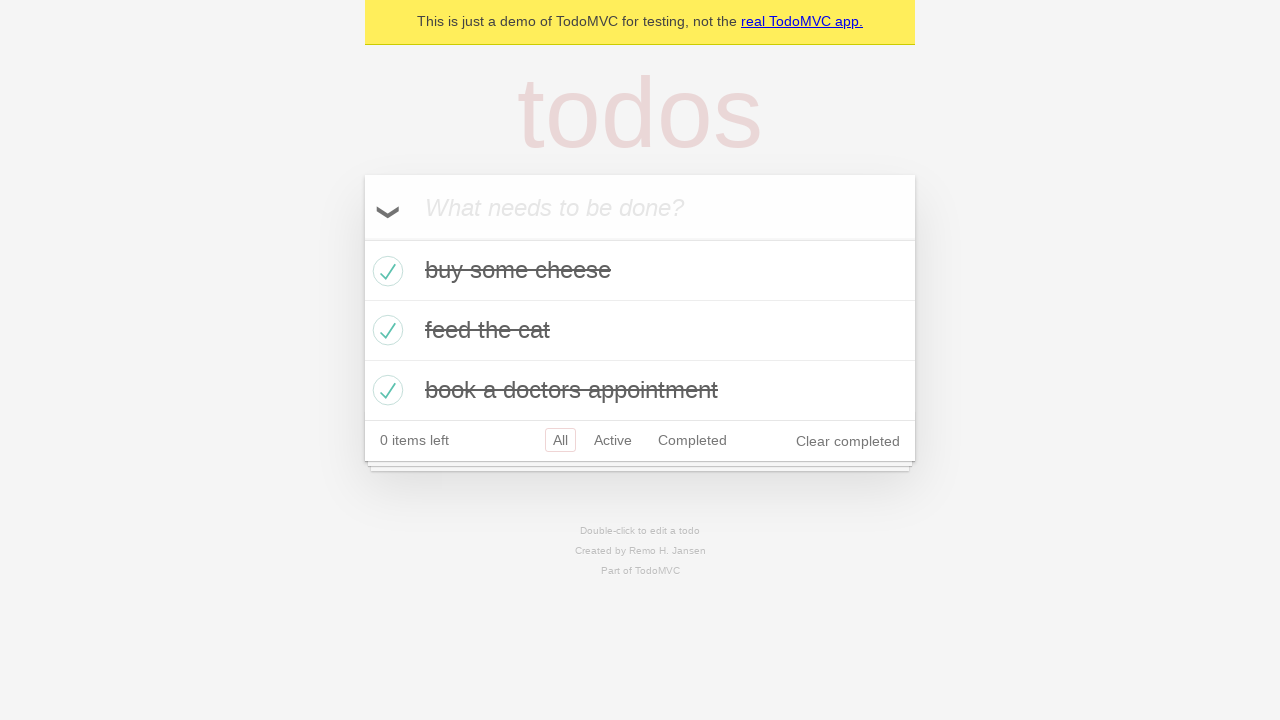

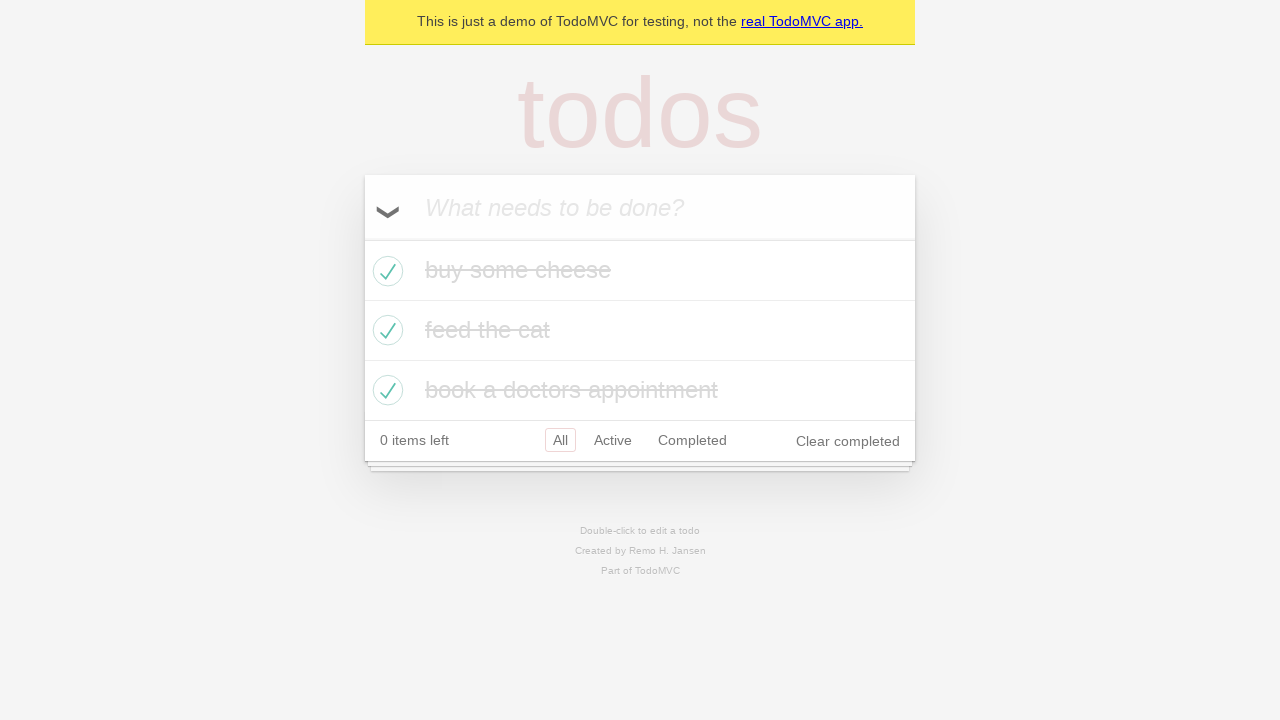